Tests an e-commerce grocery shopping flow by adding specific products (Cucumber, Brocolli, Carrot, Tomato) to cart, proceeding to checkout, applying a promo code, selecting a country, and placing an order.

Starting URL: https://rahulshettyacademy.com/seleniumPractise/#/

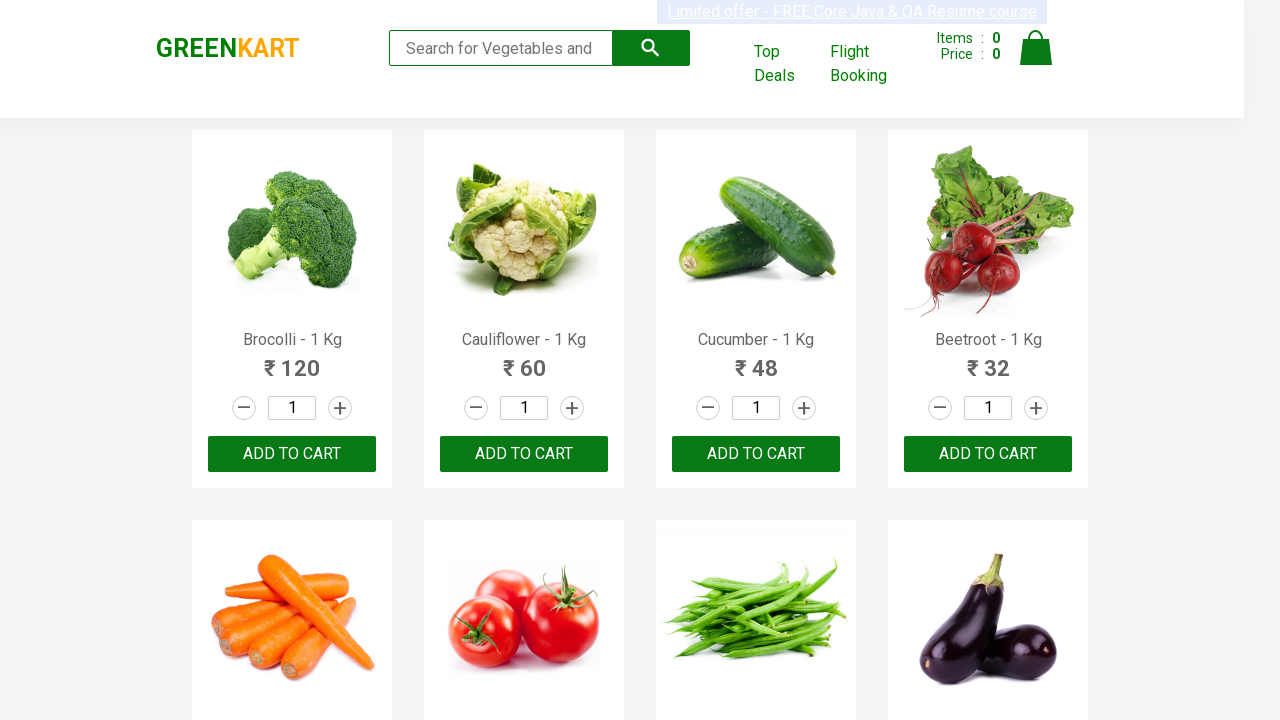

Waited for product list to load
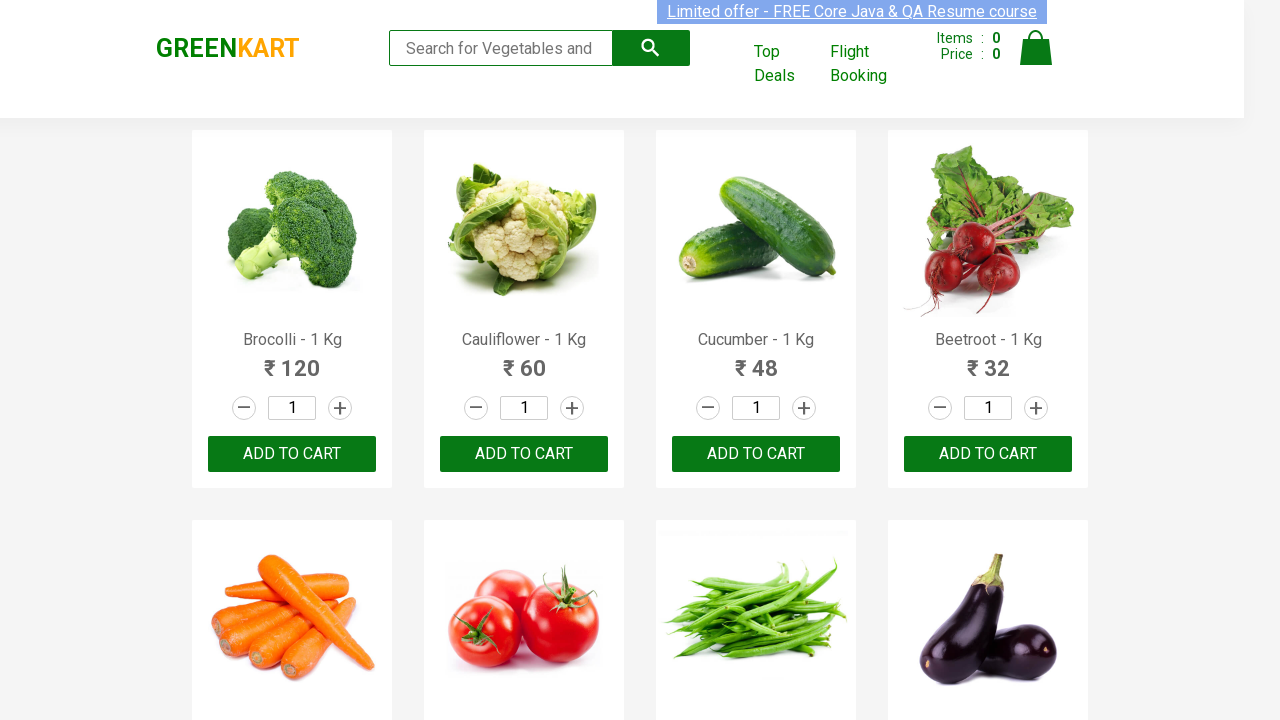

Retrieved all product elements from page
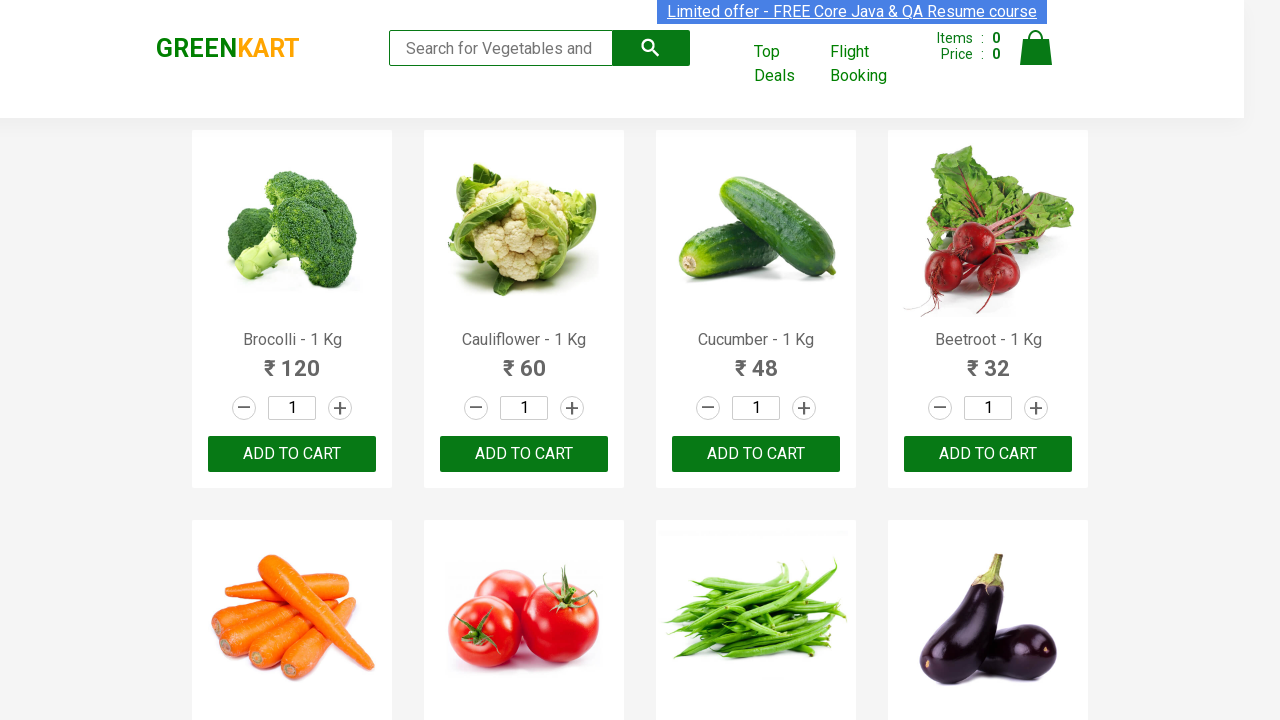

Added Brocolli to cart at (292, 454) on xpath=//div[@class='product-action']/button >> nth=0
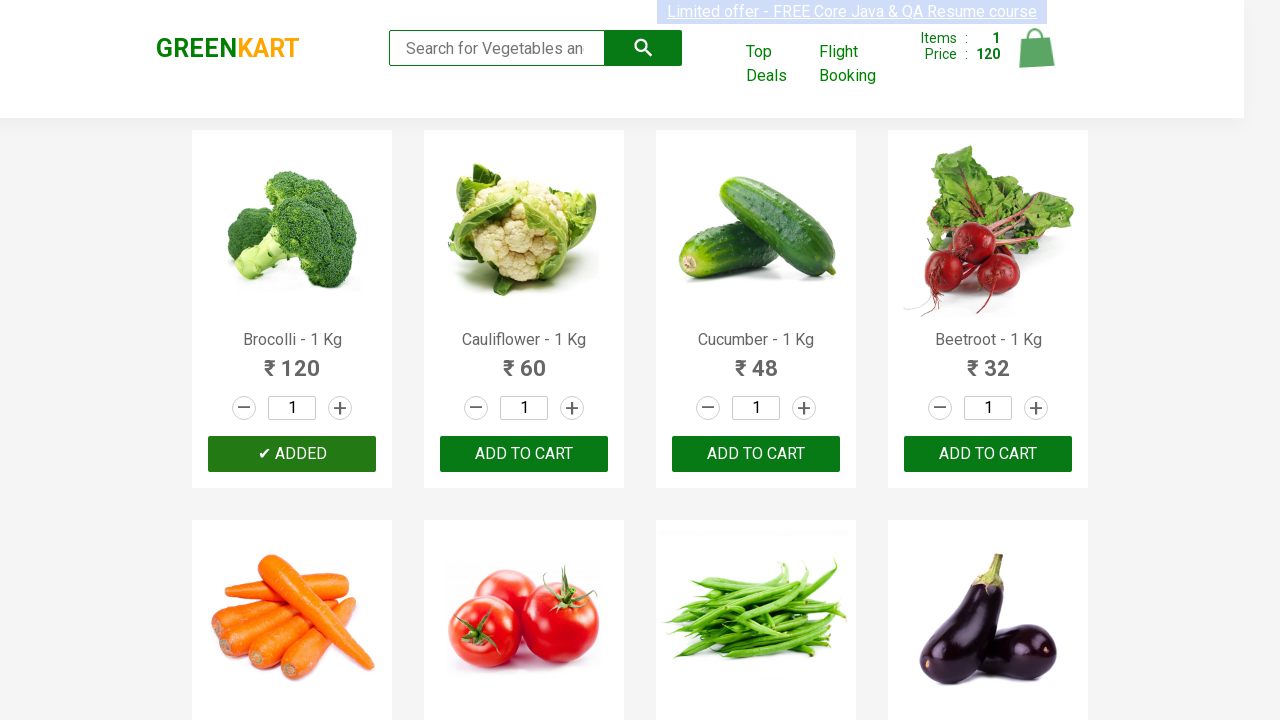

Added Cucumber to cart at (756, 454) on xpath=//div[@class='product-action']/button >> nth=2
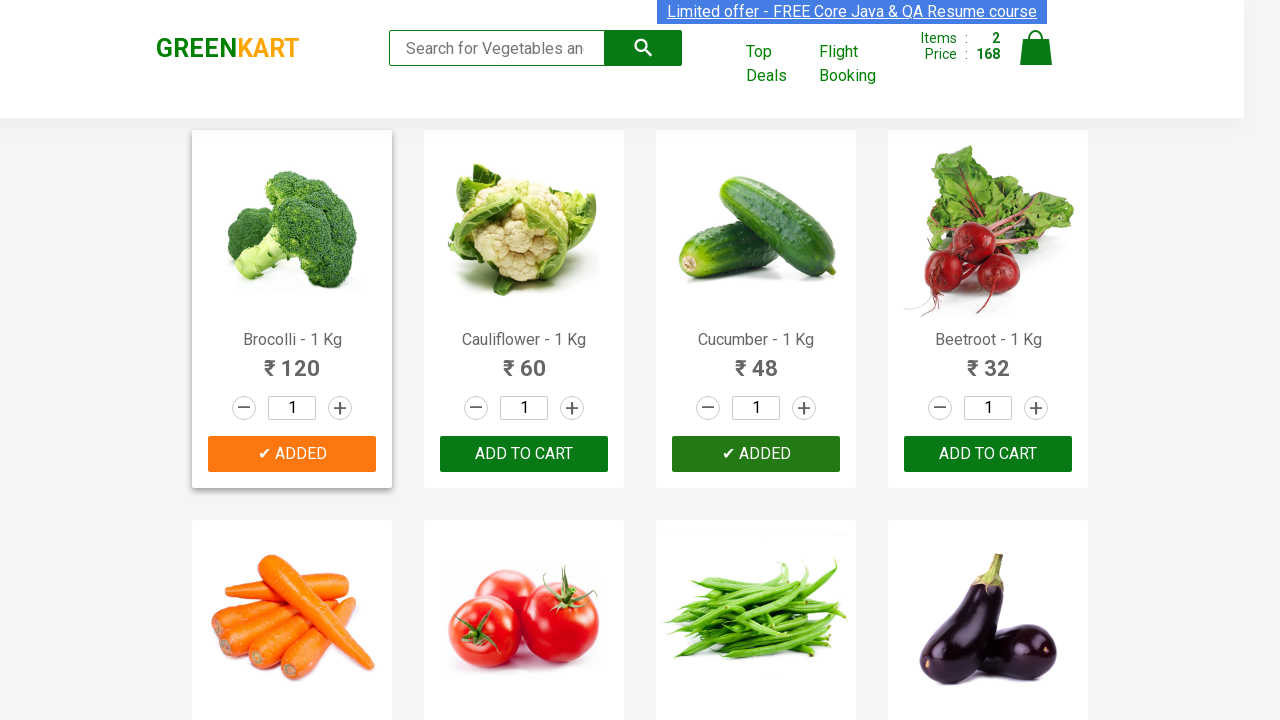

Added Carrot to cart at (292, 360) on xpath=//div[@class='product-action']/button >> nth=4
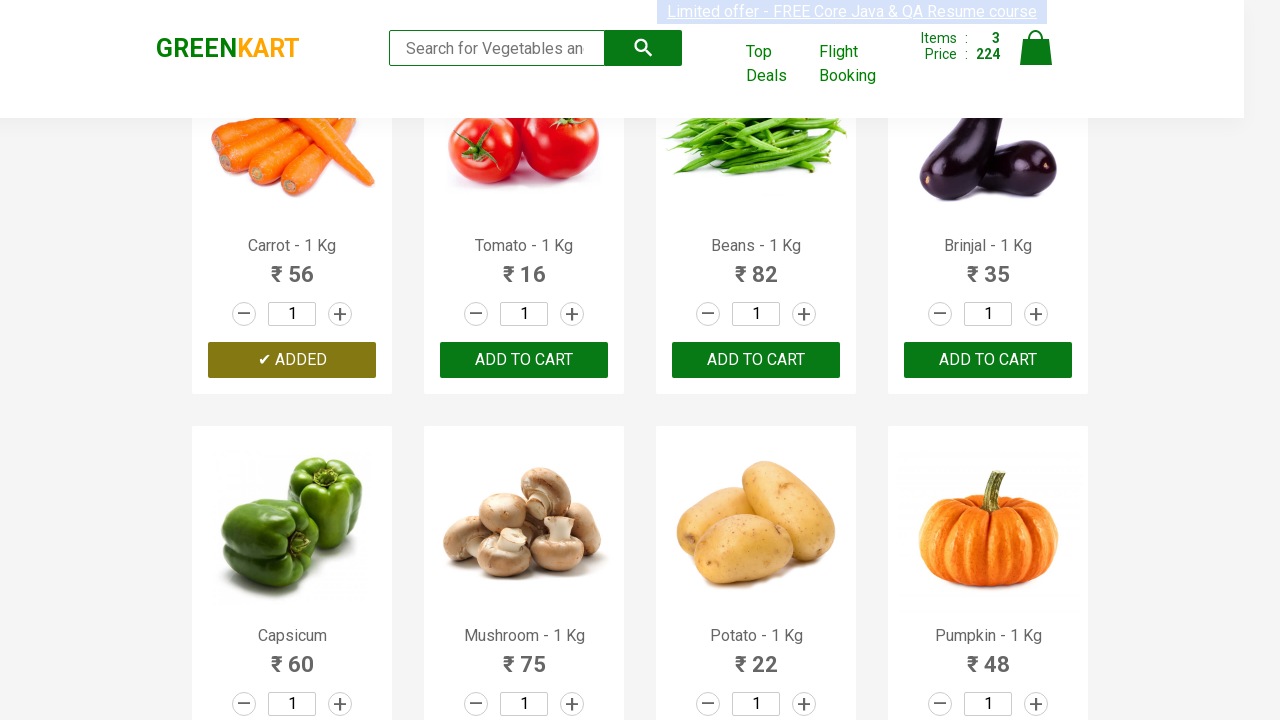

Added Tomato to cart at (524, 360) on xpath=//div[@class='product-action']/button >> nth=5
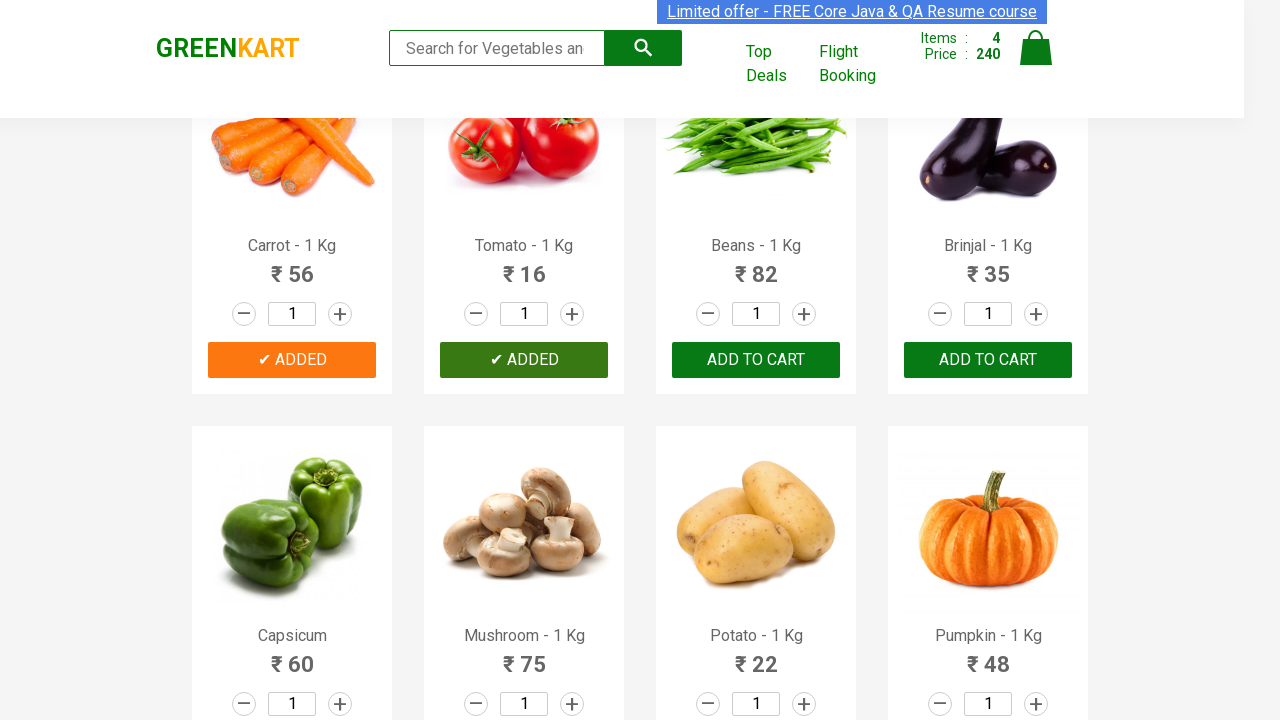

Clicked cart icon to view cart at (1036, 48) on img[alt='Cart']
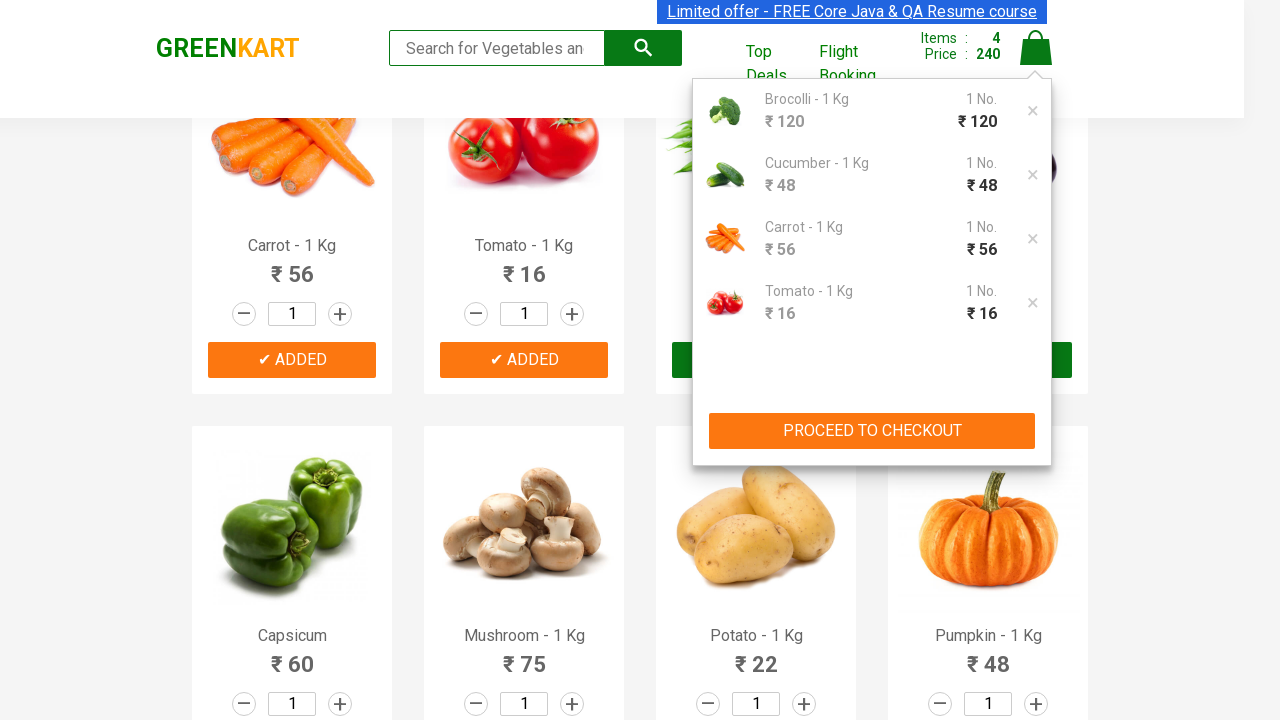

Clicked PROCEED TO CHECKOUT button at (872, 431) on xpath=//button[contains(text(),'PROCEED TO CHECKOUT')]
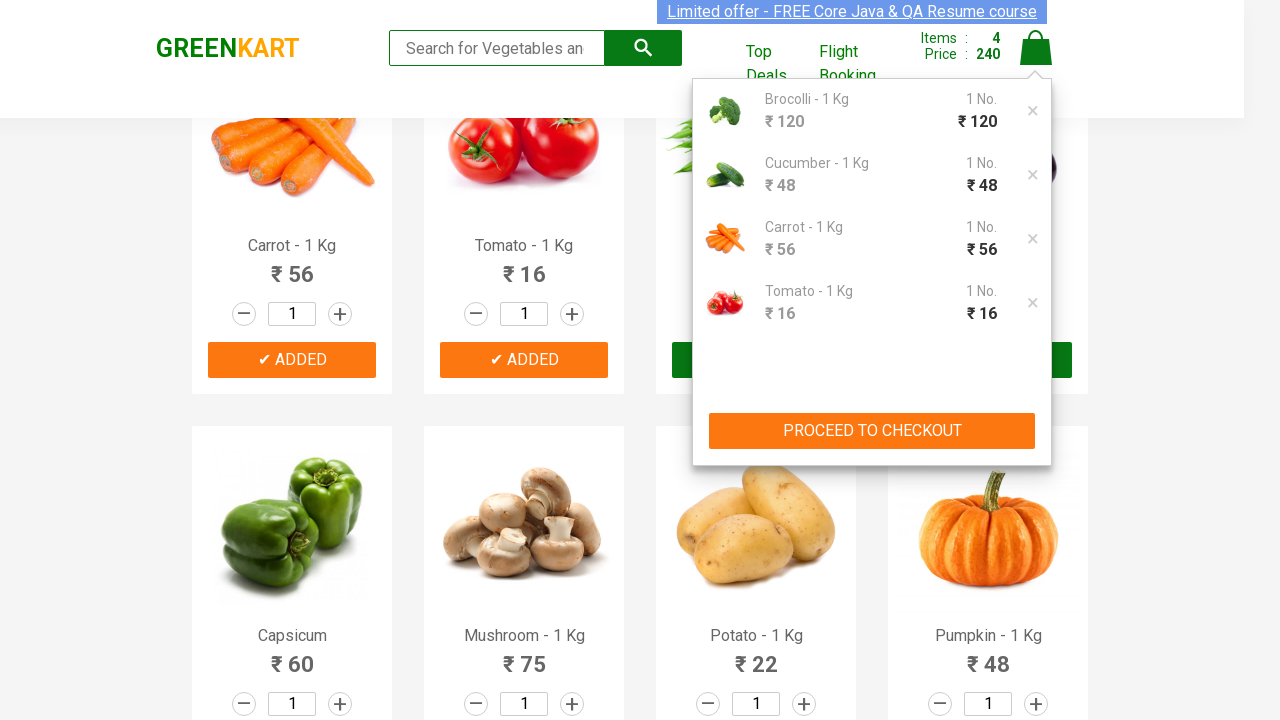

Entered promo code 'rahulshettyacademy' on input[placeholder='Enter promo code']
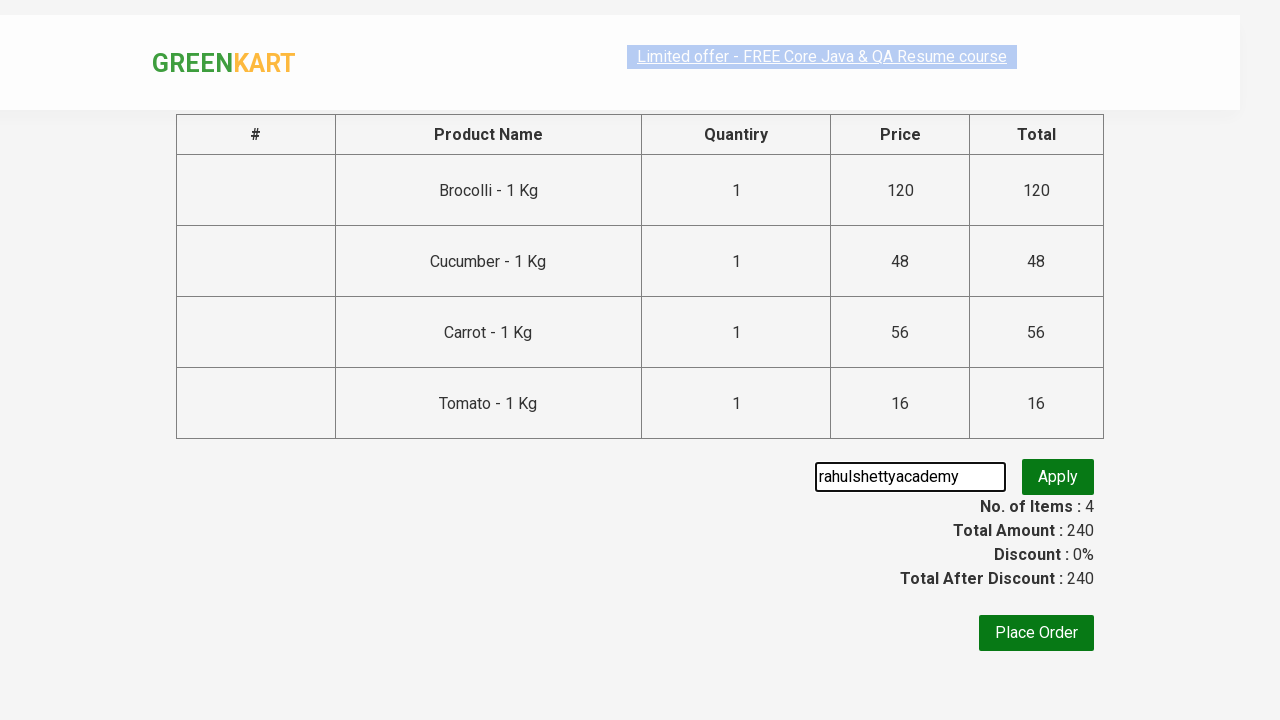

Clicked Apply button for promo code at (1058, 477) on xpath=//button[contains(text(),'Apply')]
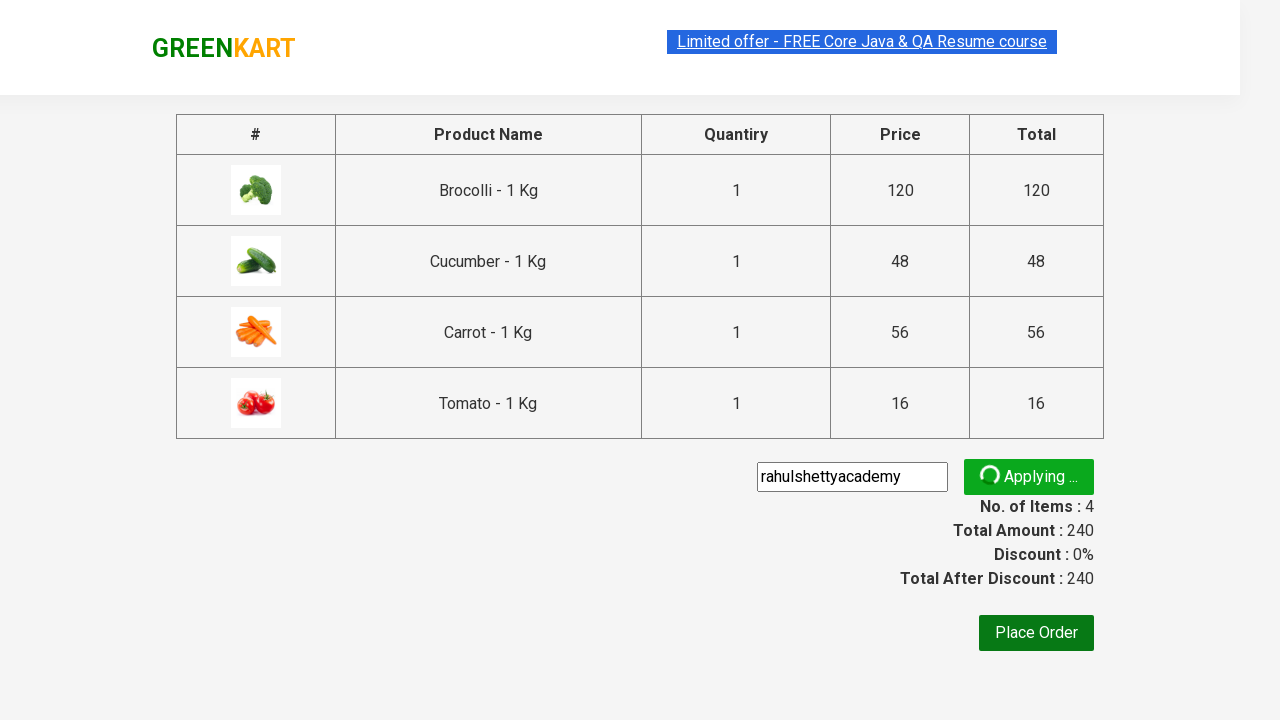

Promo code applied successfully
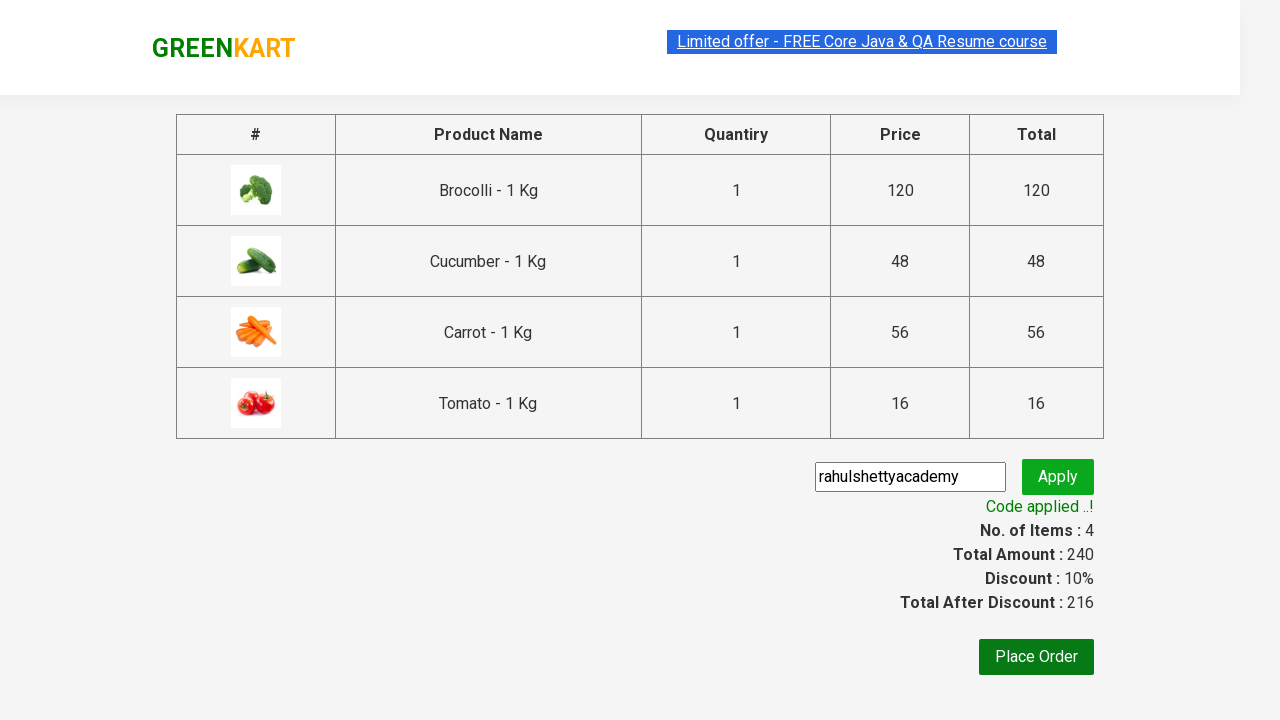

Clicked Place Order button at (1036, 657) on xpath=//button[contains(text(),'Place Order')]
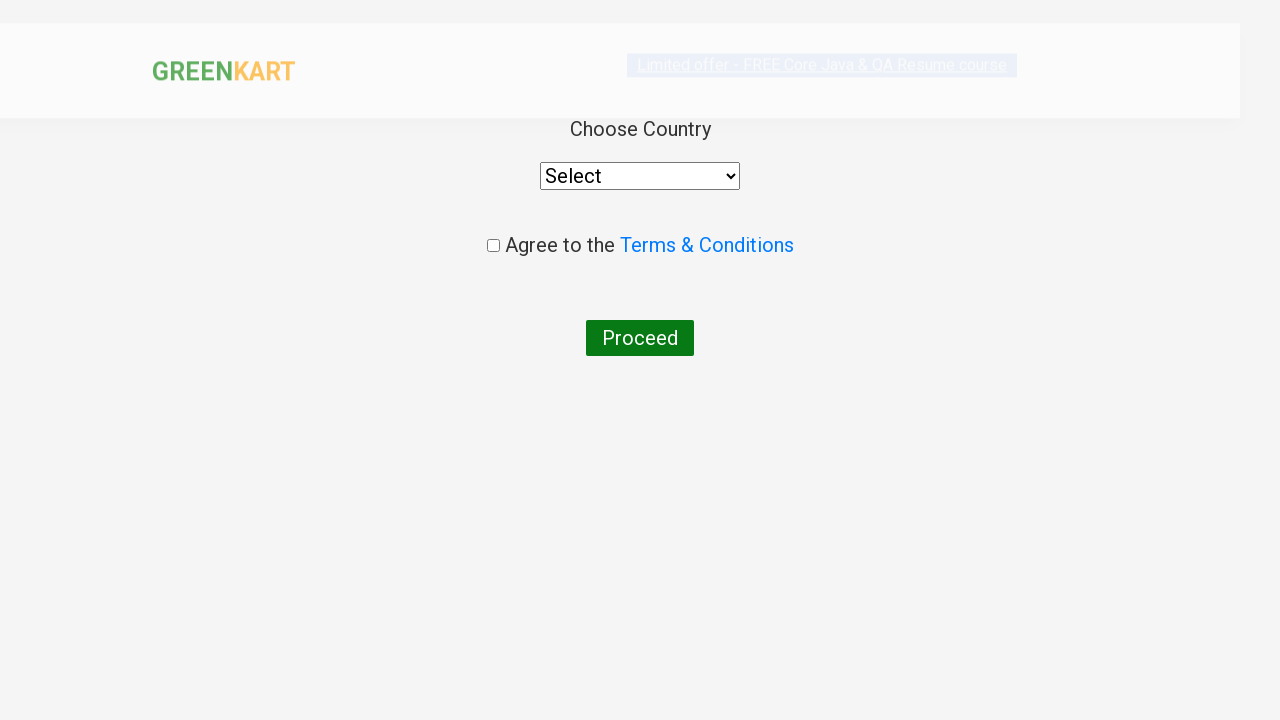

Selected 'India' from country dropdown on //label[contains(text(),'Choose Country')]/parent::div/div/select
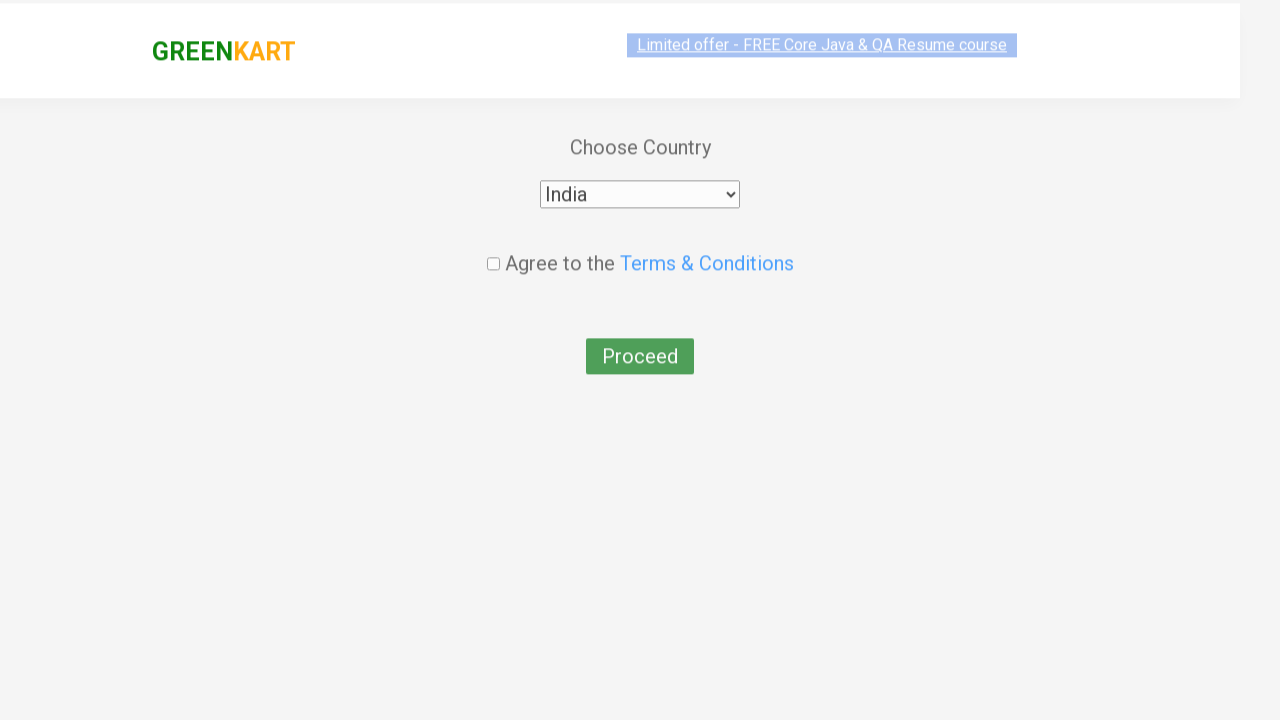

Checked agreement checkbox at (493, 246) on input.chkAgree
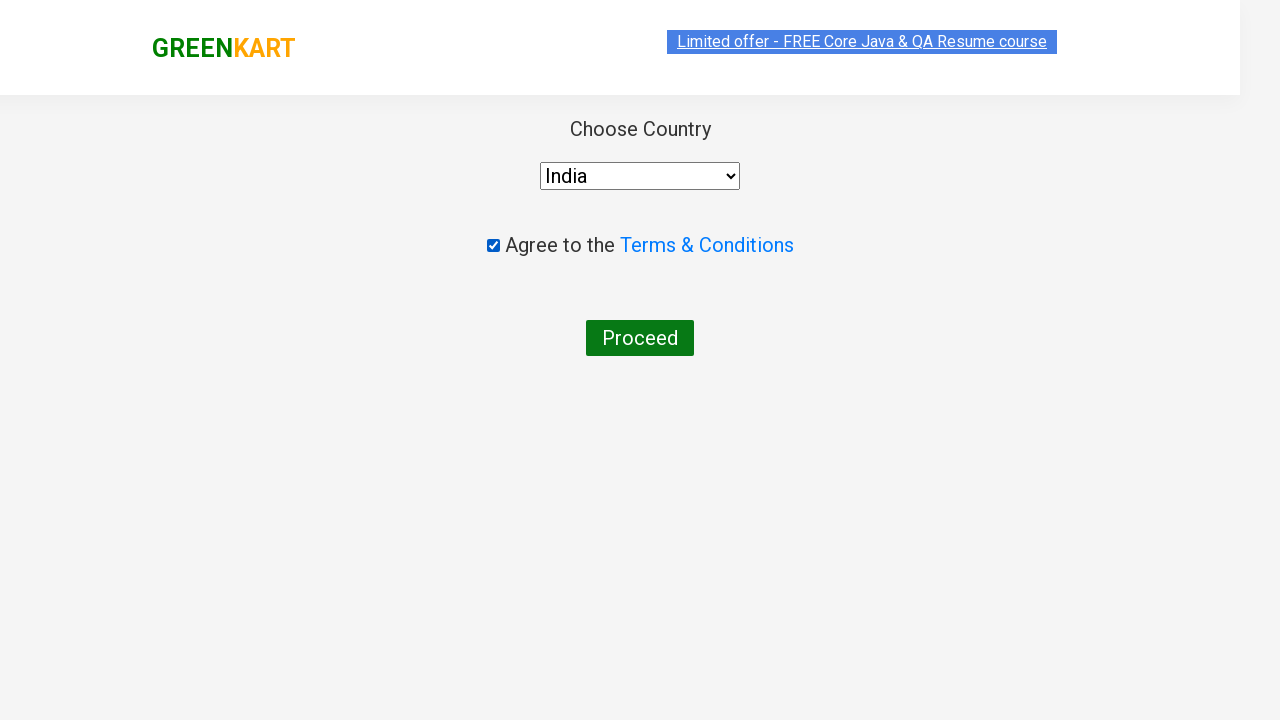

Clicked Proceed button to complete order at (640, 338) on xpath=//button[contains(text(),'Proceed')]
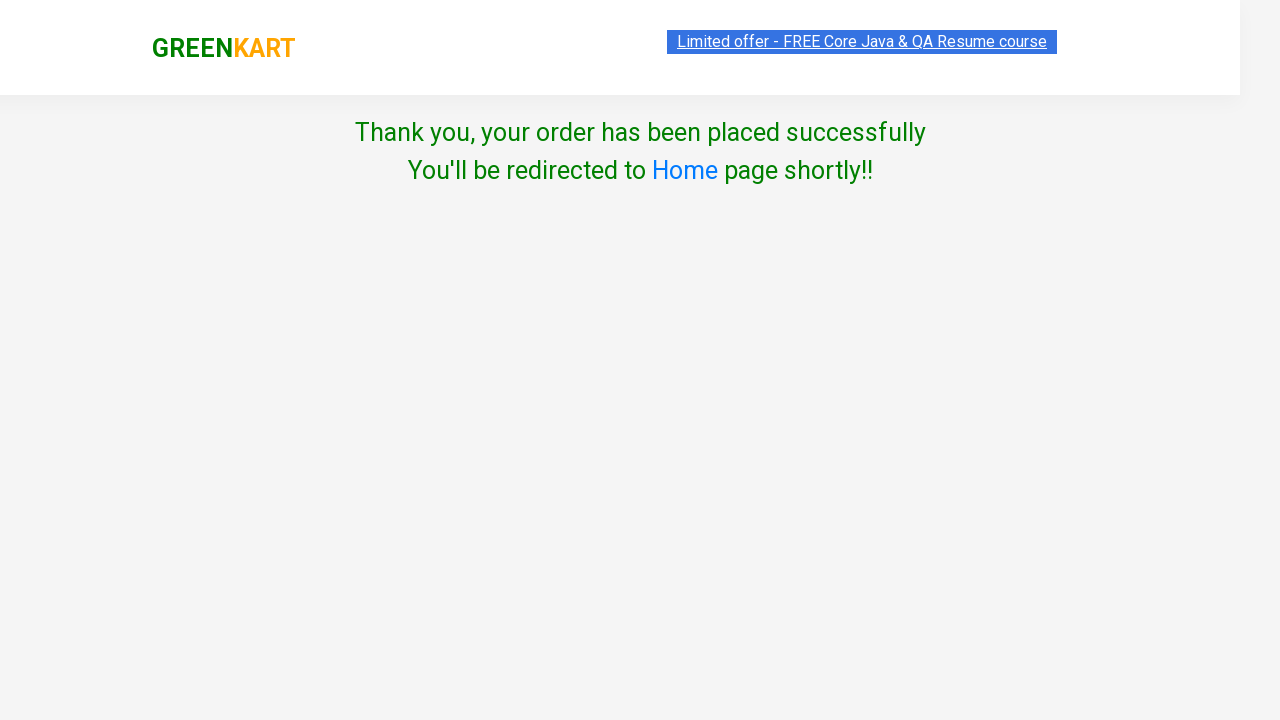

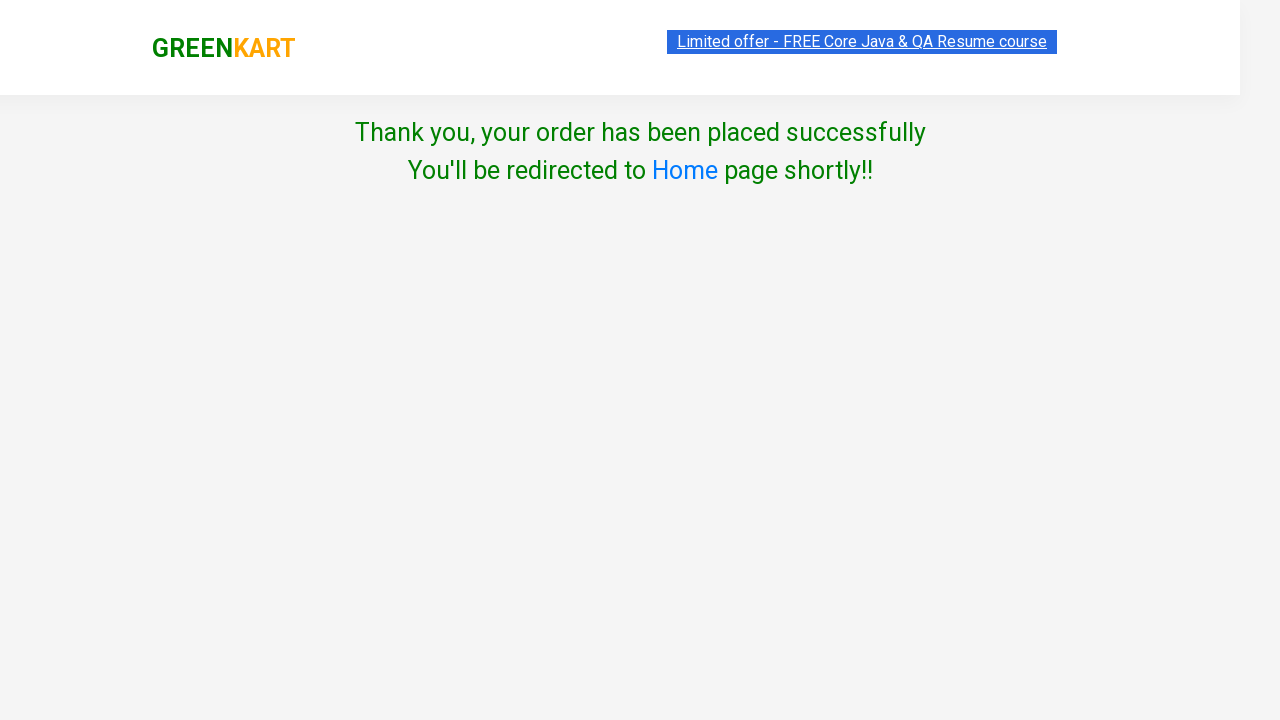